Navigates to multiple YouTube video pages sequentially, waiting for each video page to load

Starting URL: https://youtu.be/OdpR6zyCwGA

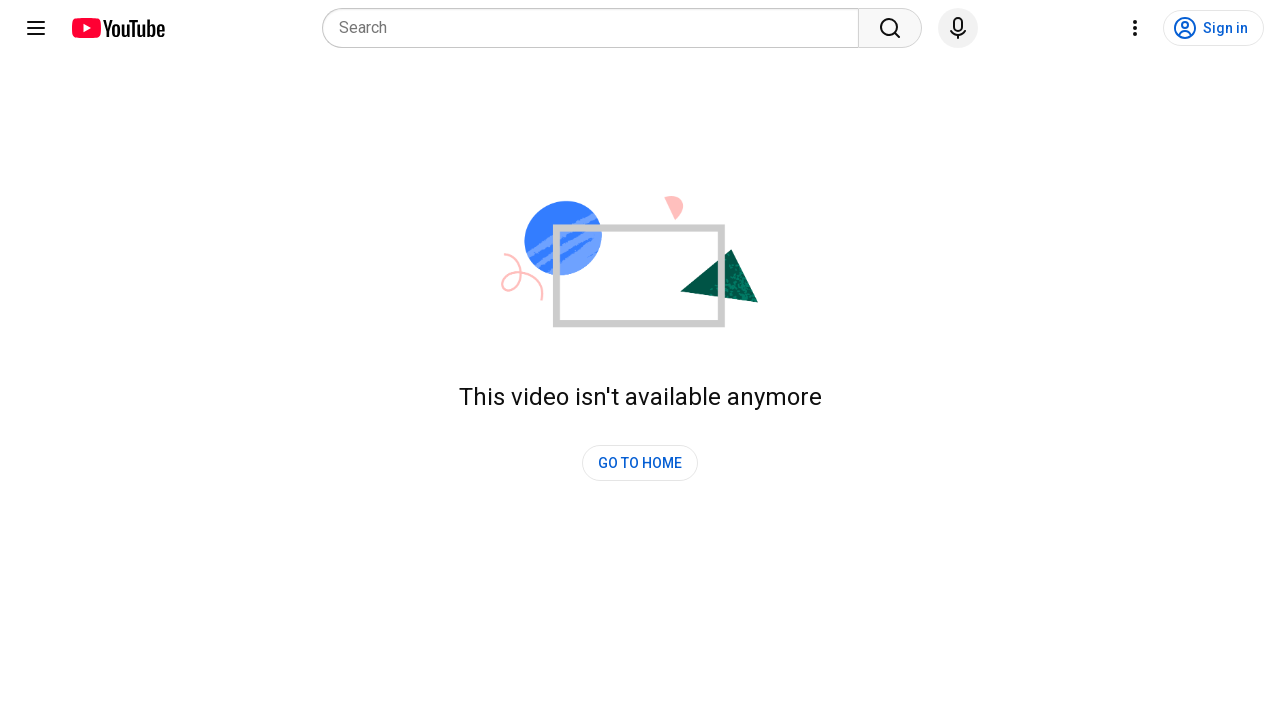

Waited for first YouTube video page (https://youtu.be/OdpR6zyCwGA) to load
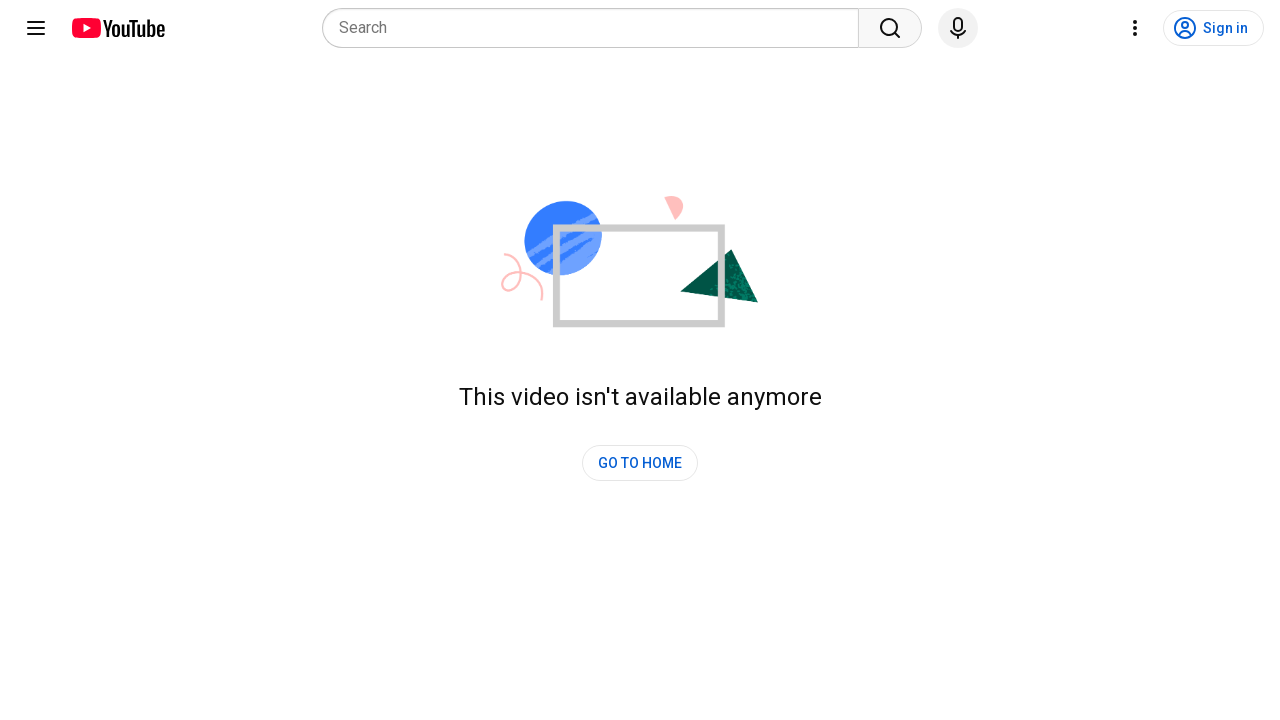

Navigated to second YouTube video (https://youtu.be/e0_CiFfa5pM)
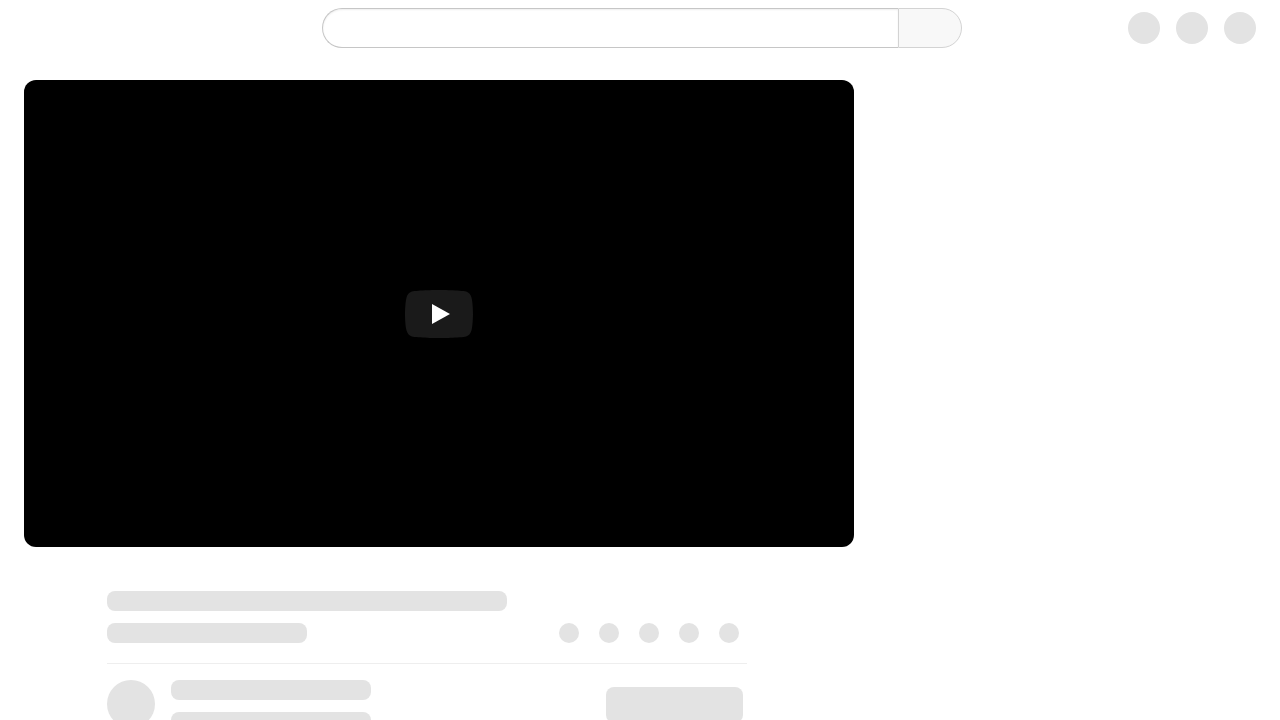

Waited for second YouTube video page to load
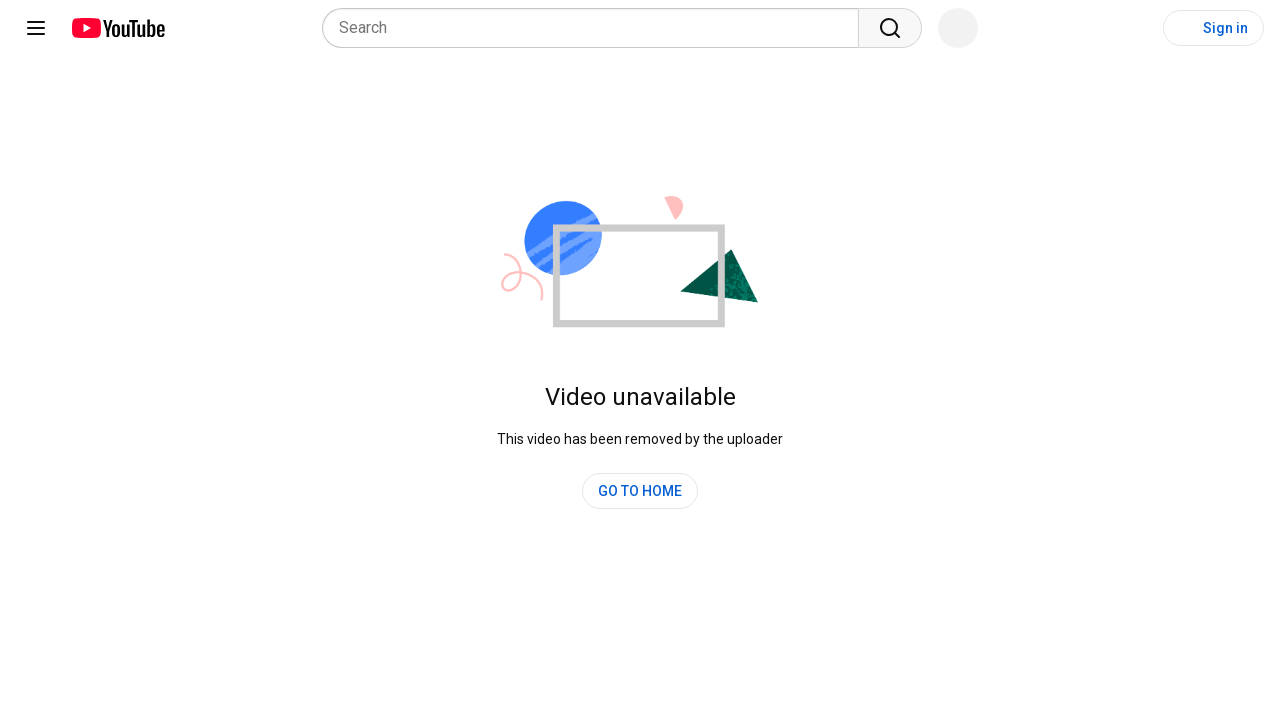

Navigated to third YouTube video (https://youtu.be/KPQhbSKx0E8)
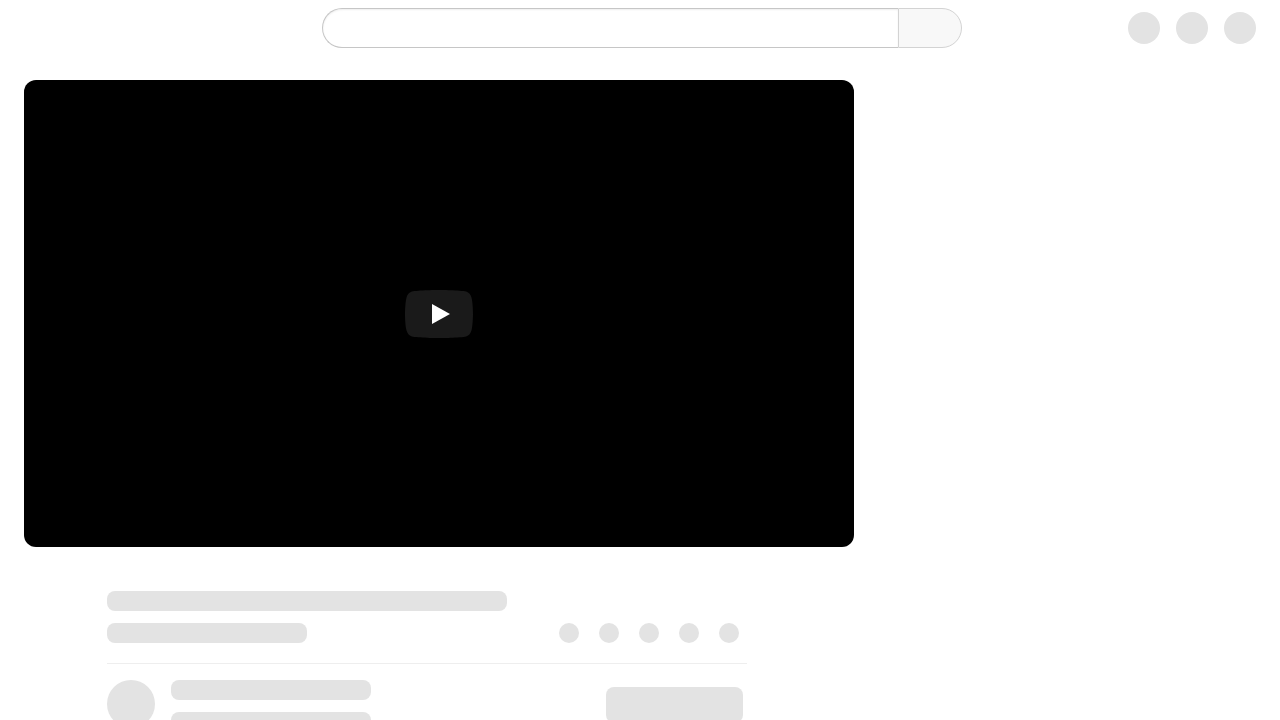

Waited for third YouTube video page to load
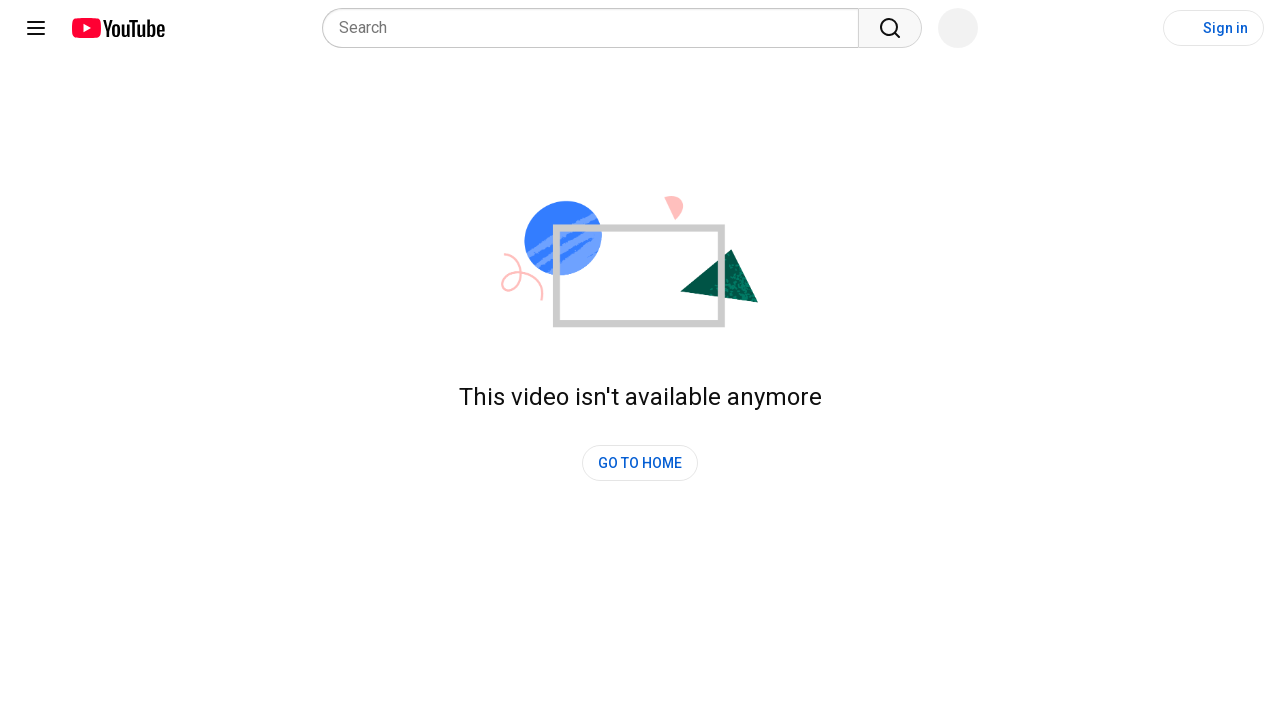

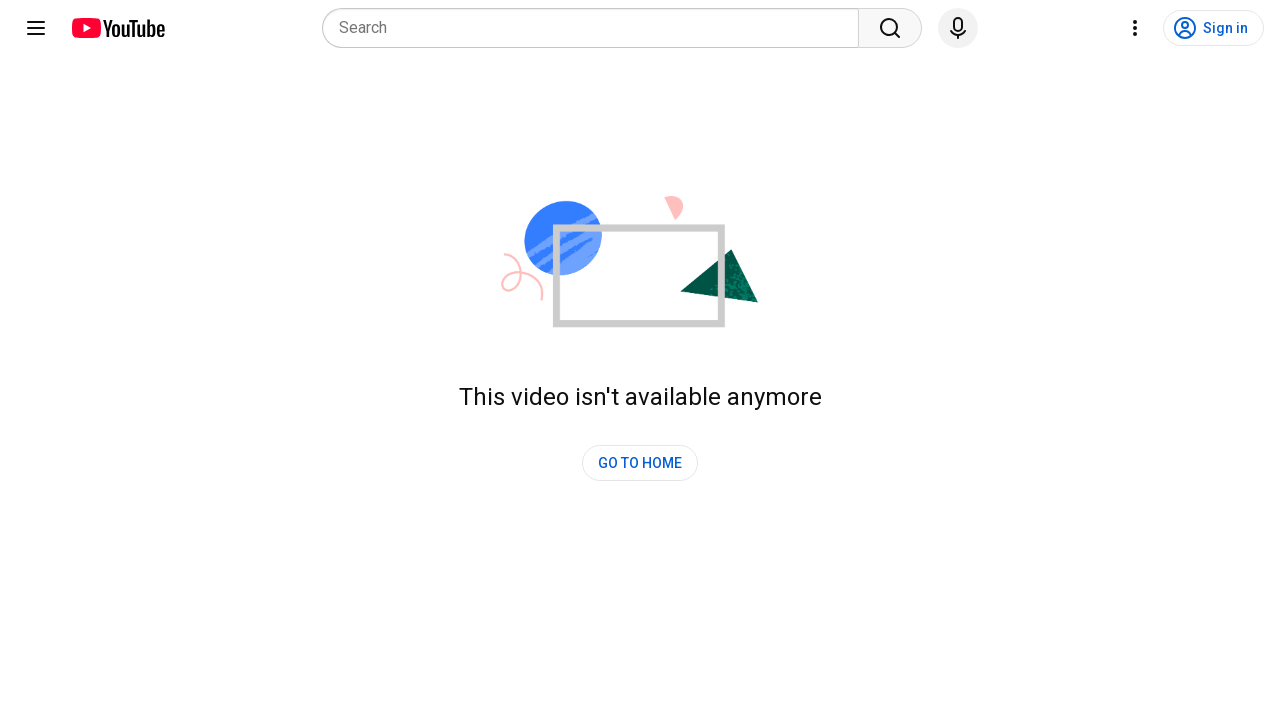